Tests multi-select dropdown functionality by selecting multiple options using different selection methods (by index, visible text, and value)

Starting URL: https://omayo.blogspot.com/

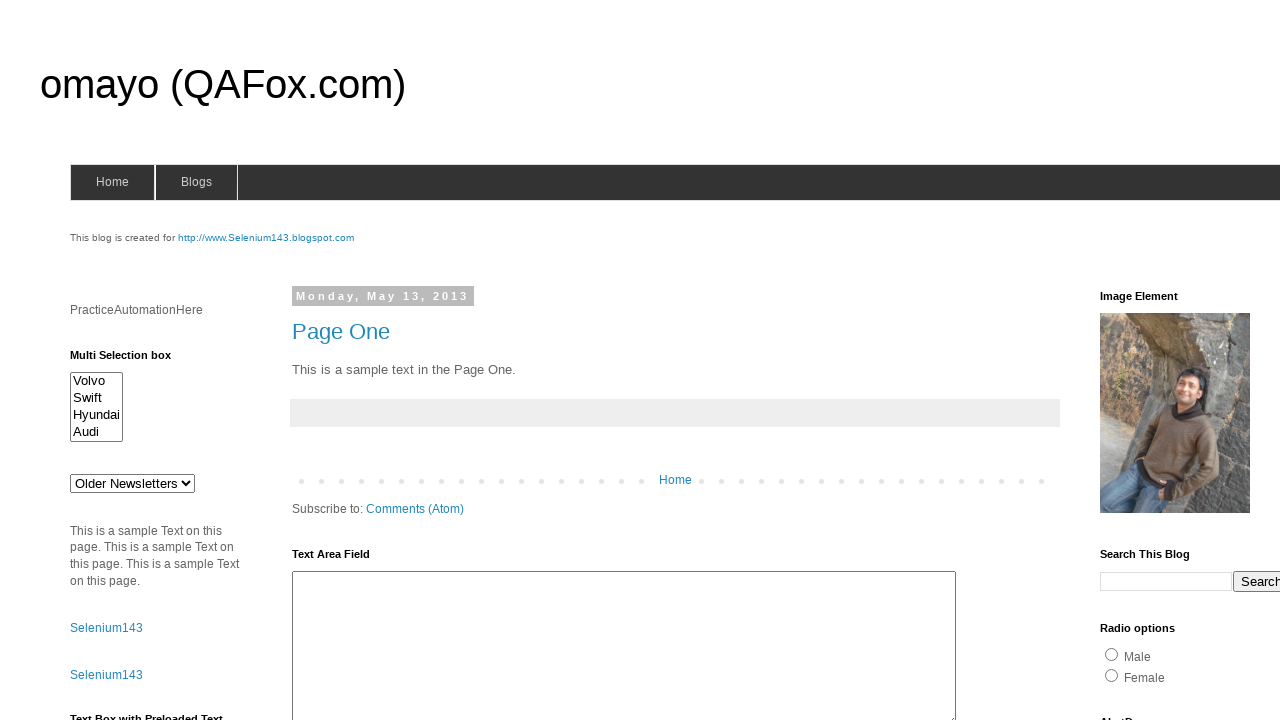

Located multi-select dropdown element with id 'multiselect1'
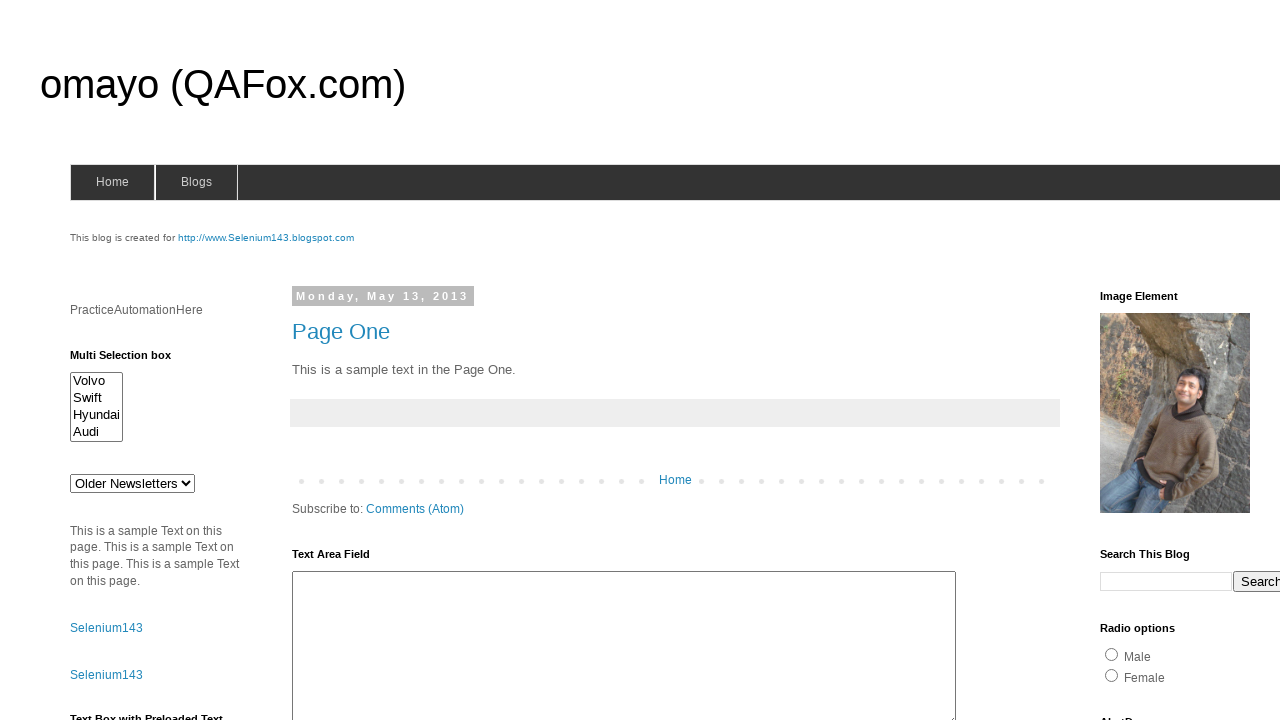

Selected option at index 2 (3rd option) from multi-select dropdown on #multiselect1
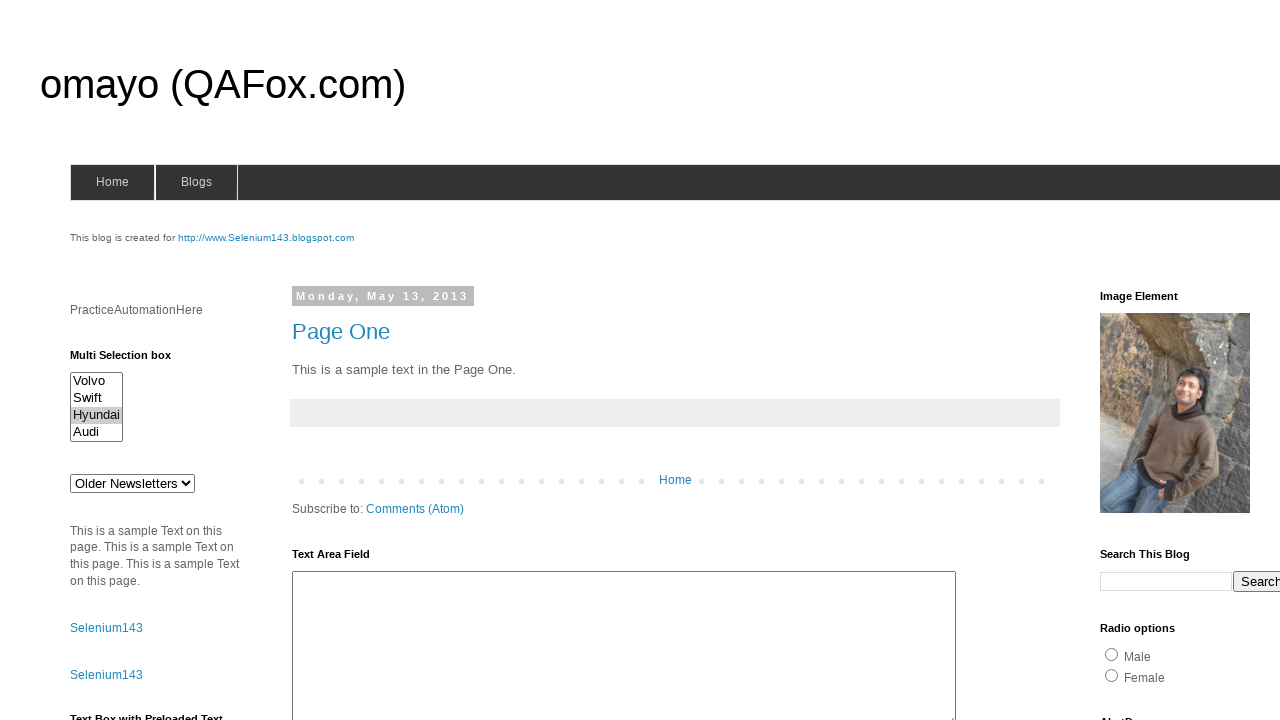

Selected option with visible text 'Swift' from multi-select dropdown on #multiselect1
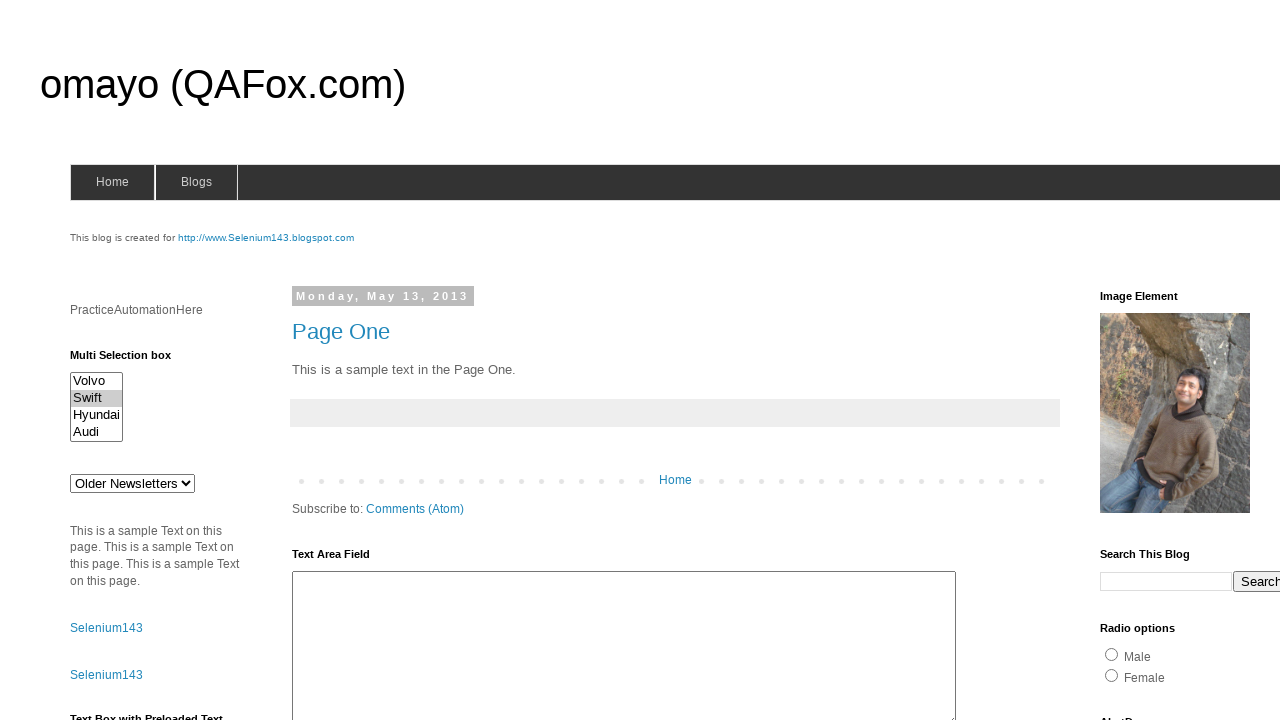

Selected option with value 'audix' from multi-select dropdown on #multiselect1
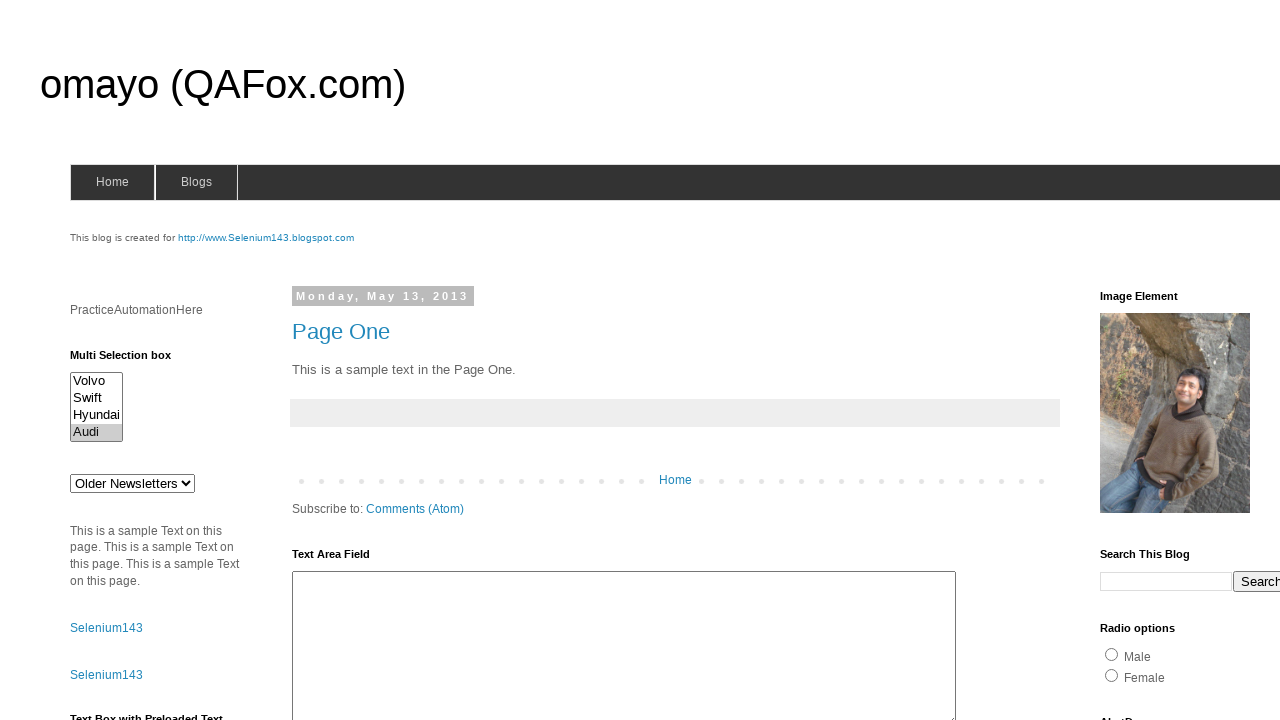

Located first checked option in multi-select dropdown
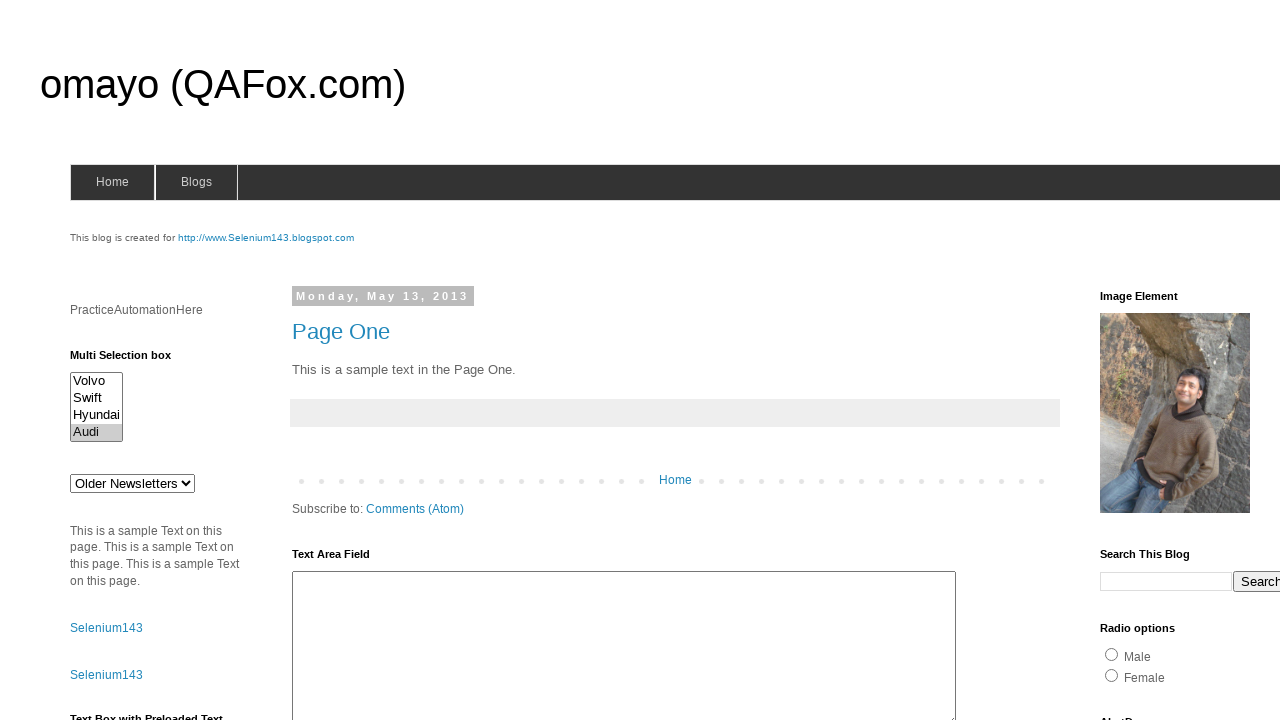

Printed text content of first selected option
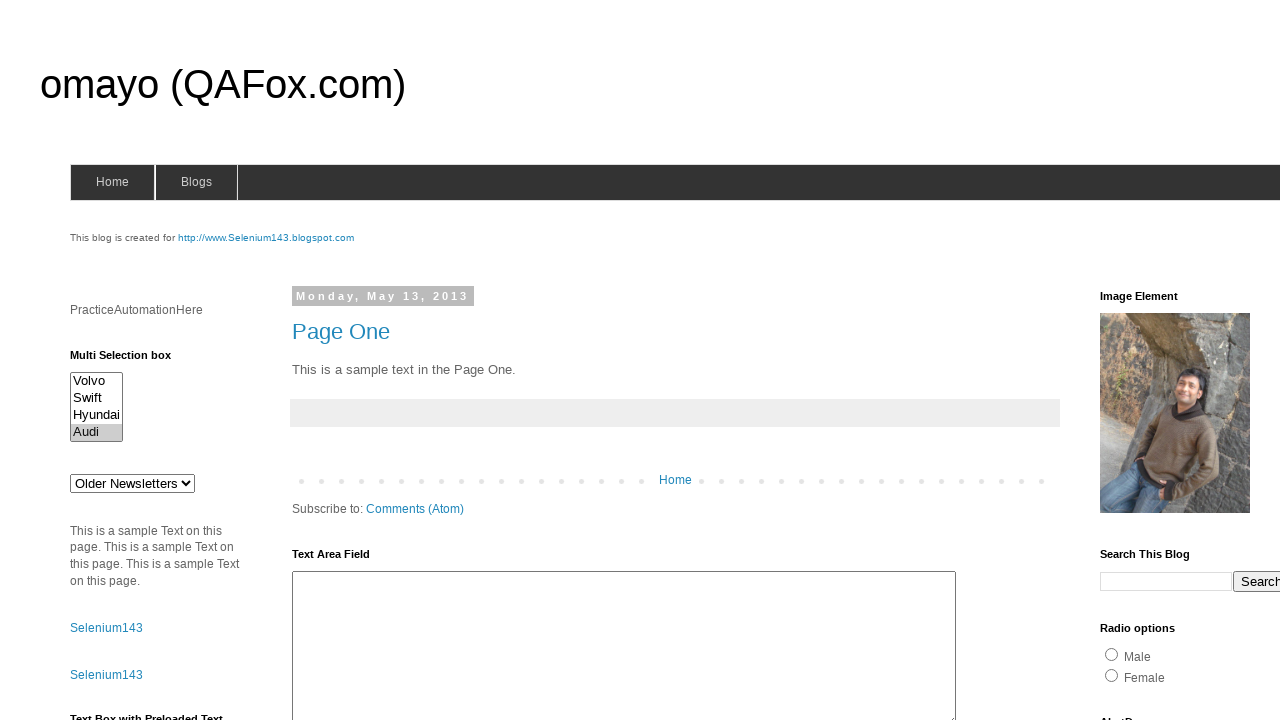

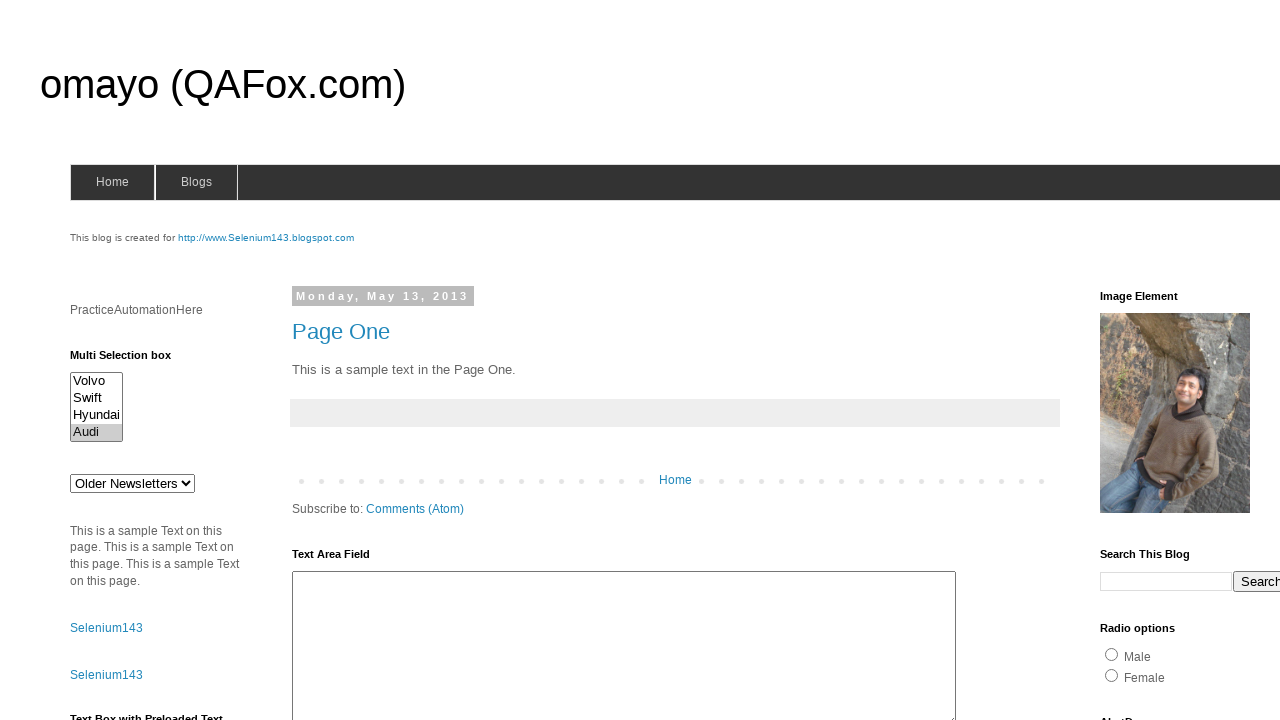